Tests that the Components dropdown menu contains exactly 14 links

Starting URL: https://formy-project.herokuapp.com/

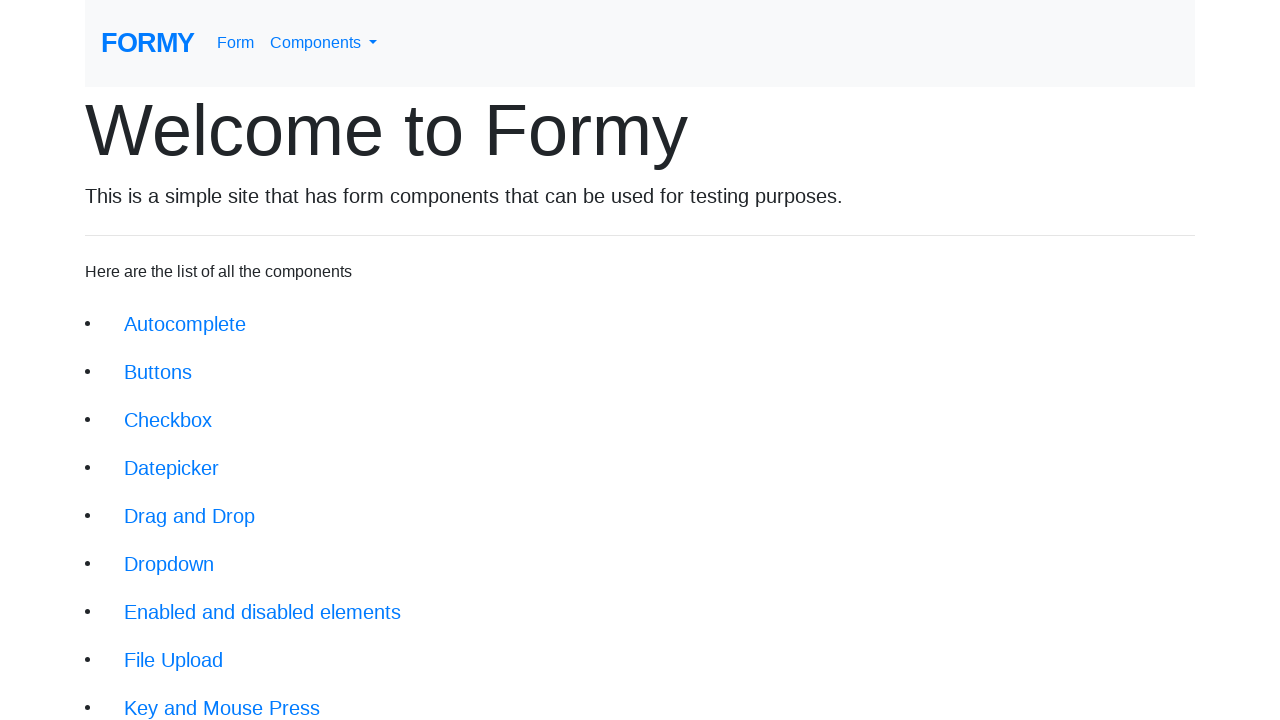

Clicked navbar dropdown menu link at (324, 43) on #navbarDropdownMenuLink
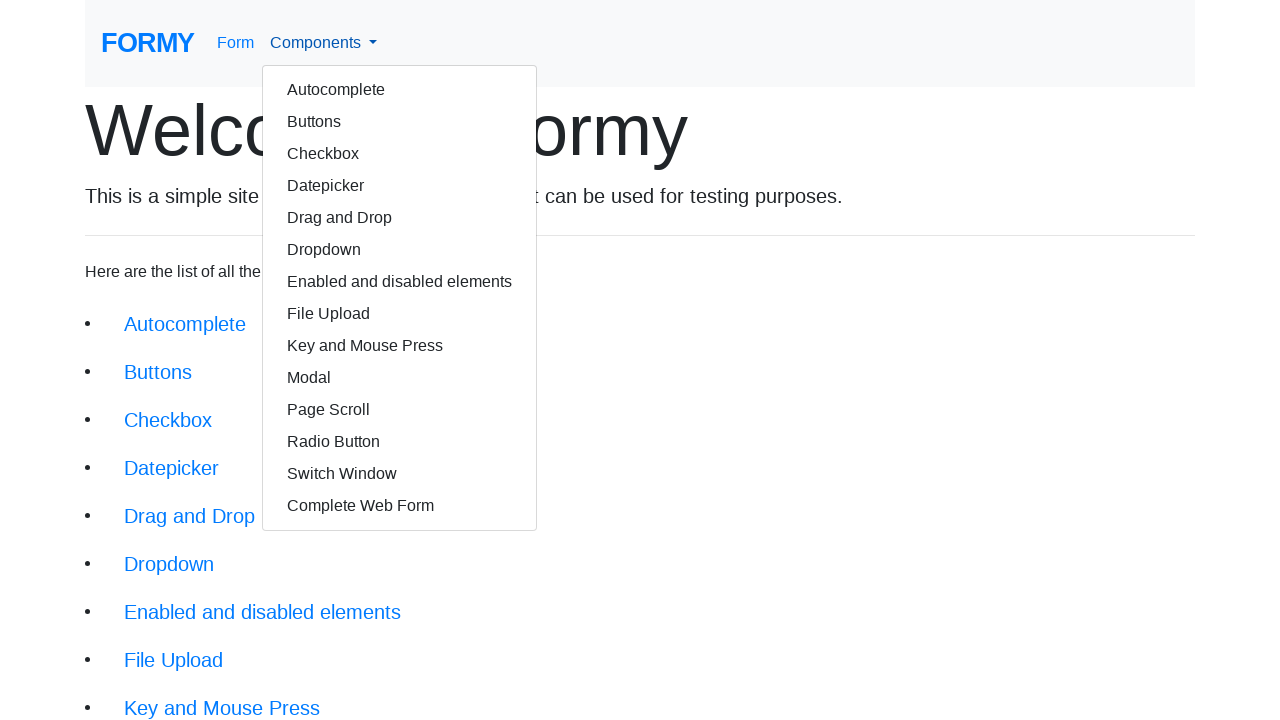

Dropdown menu became visible
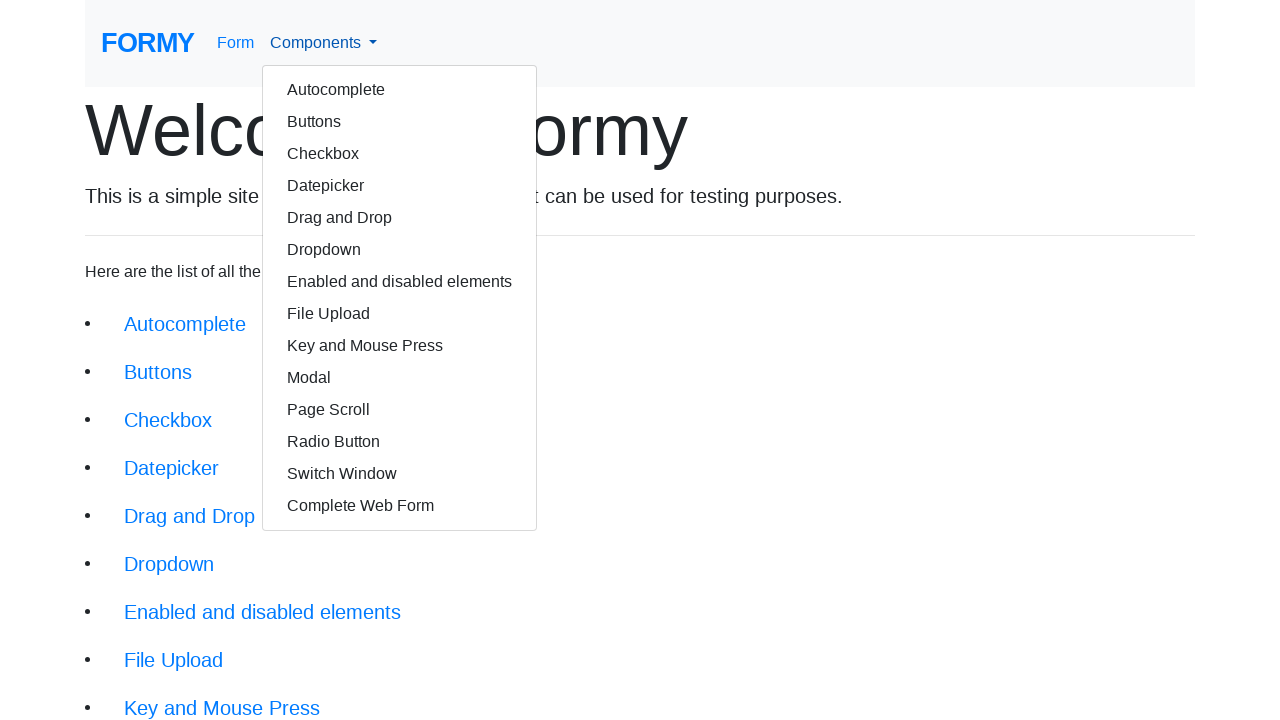

Counted 14 links in dropdown menu
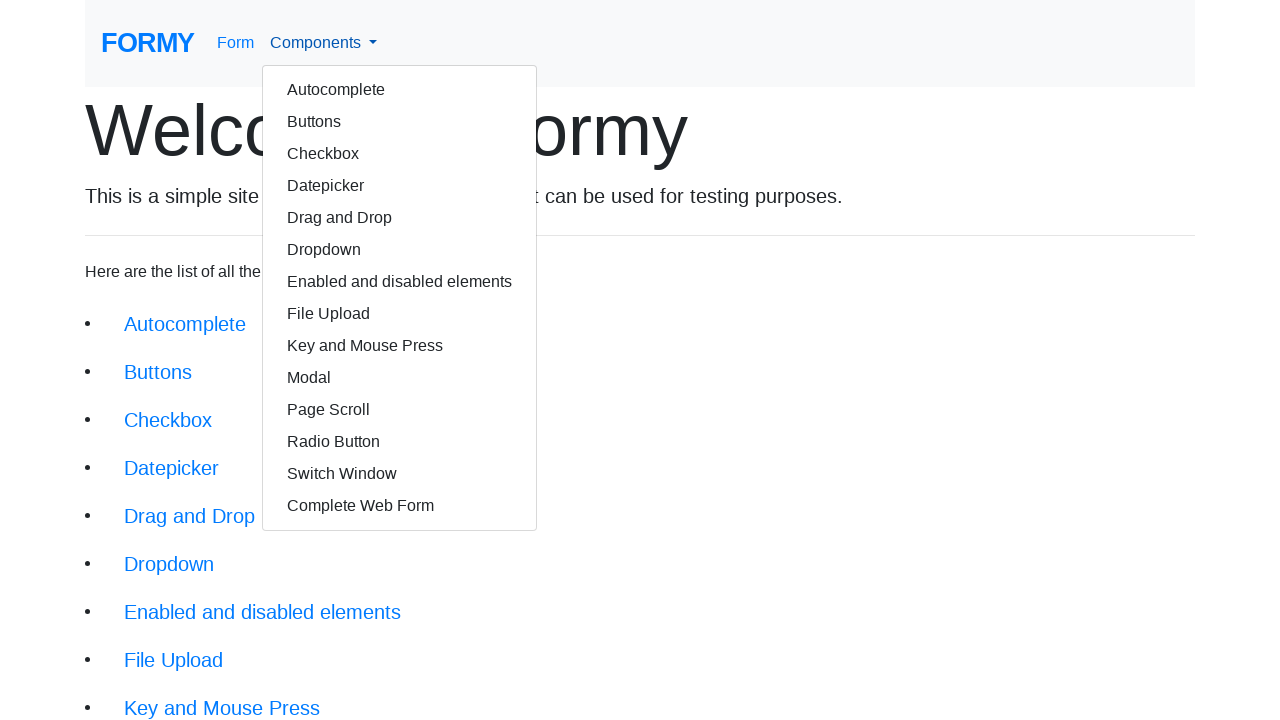

Assertion passed: dropdown contains exactly 14 links
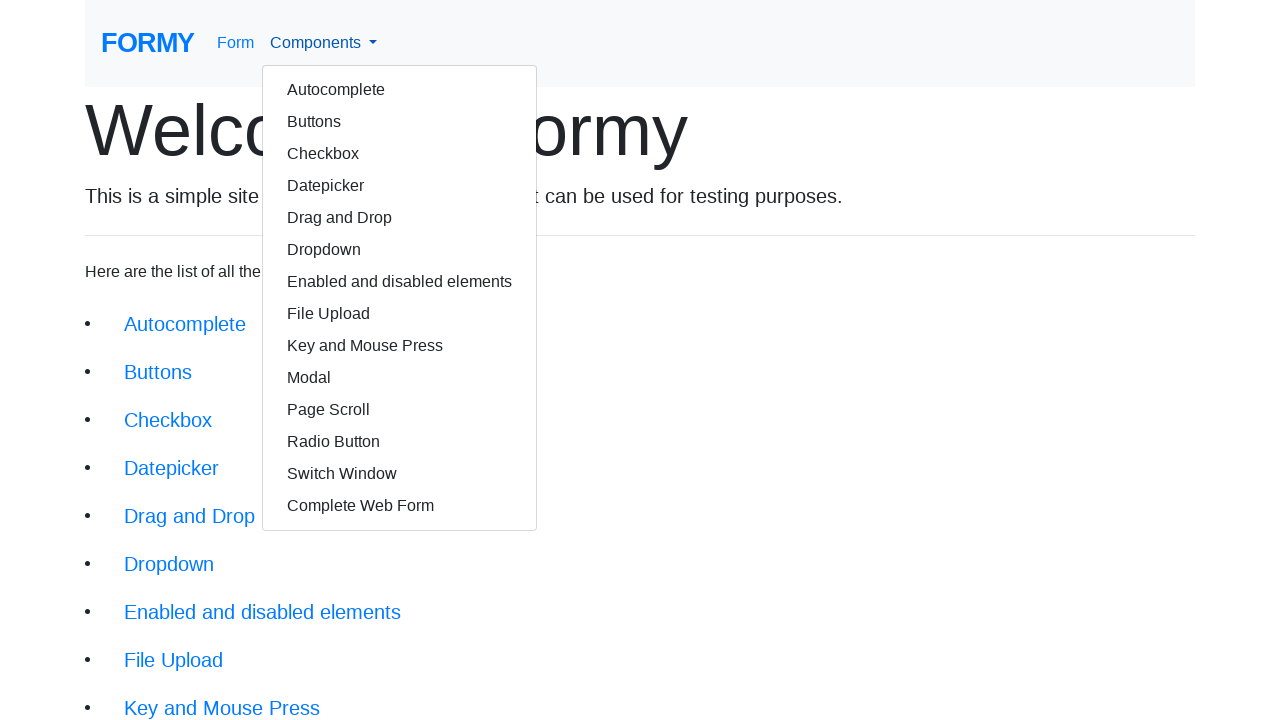

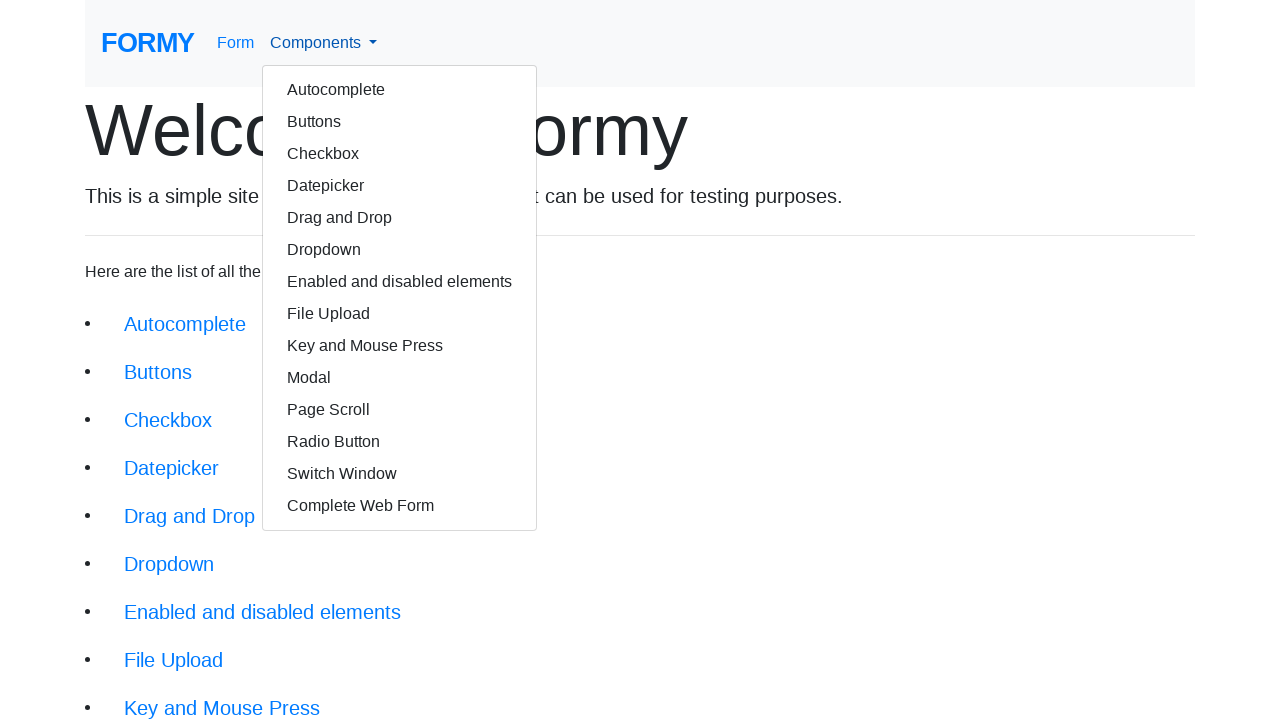